Searches the LOVD genetic variant database for BRCA1 variants by entering a search term and retrieving results from the data table

Starting URL: https://databases.lovd.nl/shared/variants/BRCA1/unique

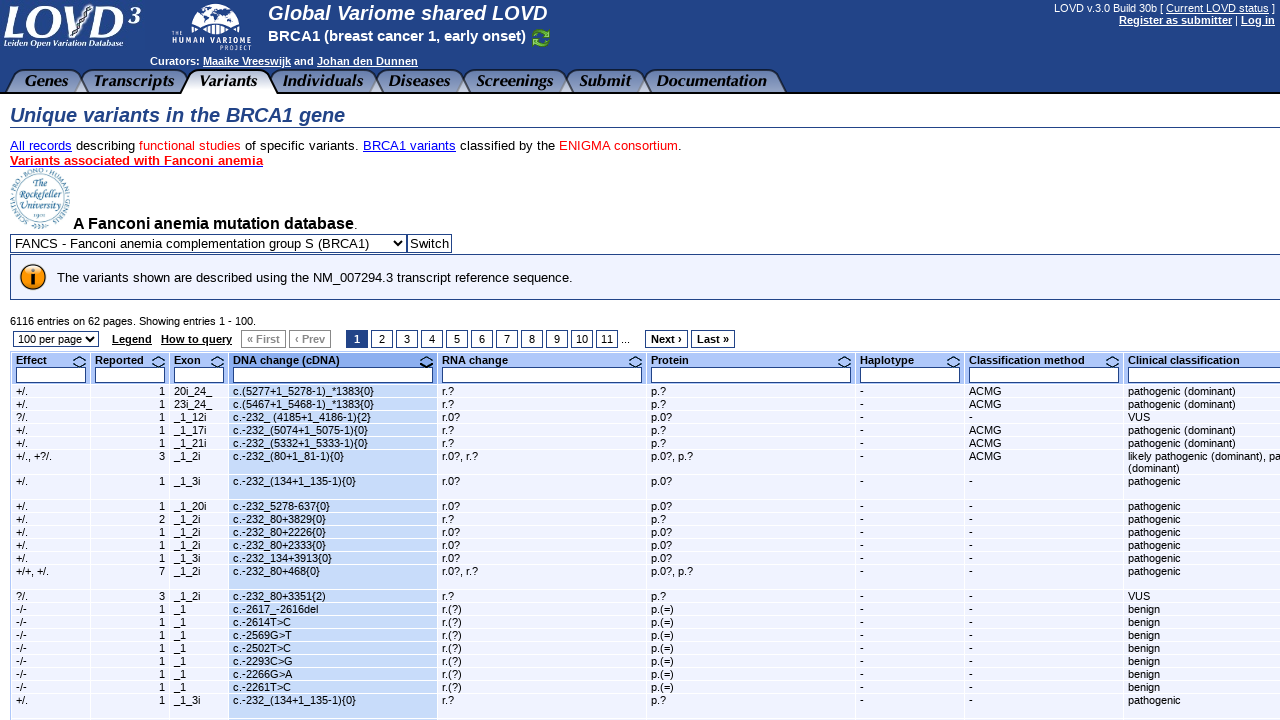

Filled search field with variant term '5095' on input[name='search_VariantOnTranscript/DNA']
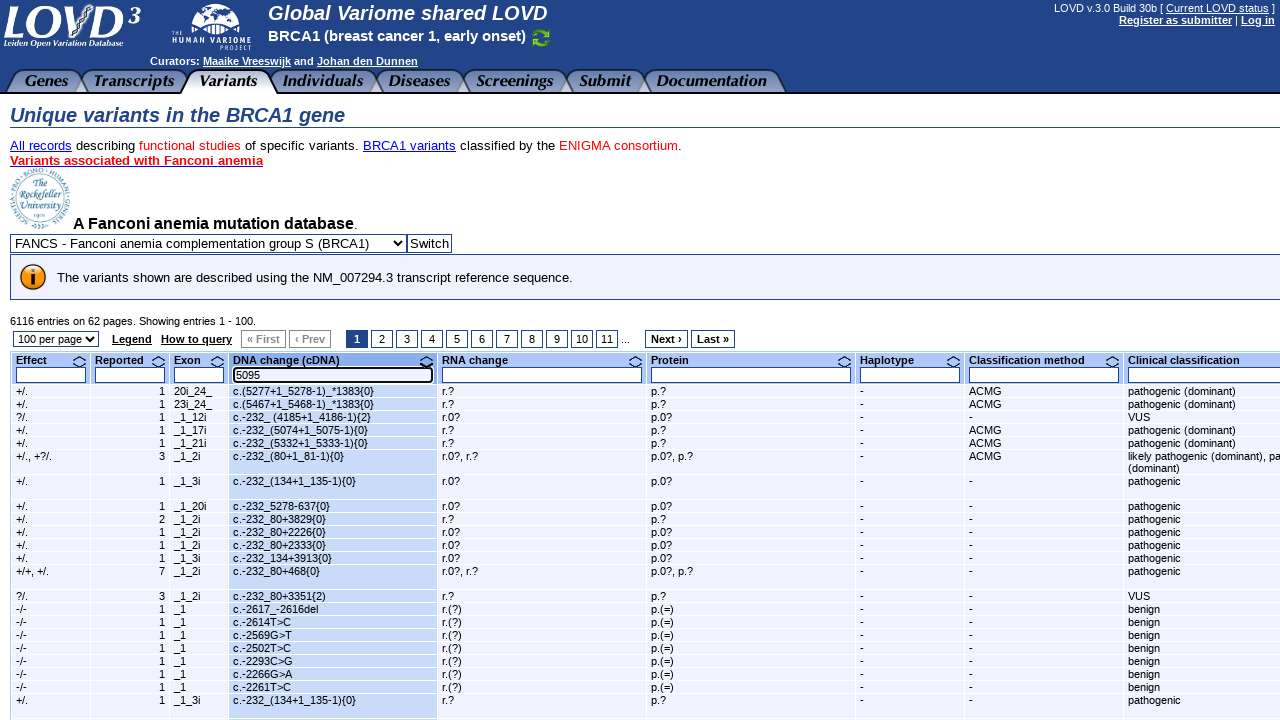

Pressed Enter to submit BRCA1 variant search on input[name='search_VariantOnTranscript/DNA']
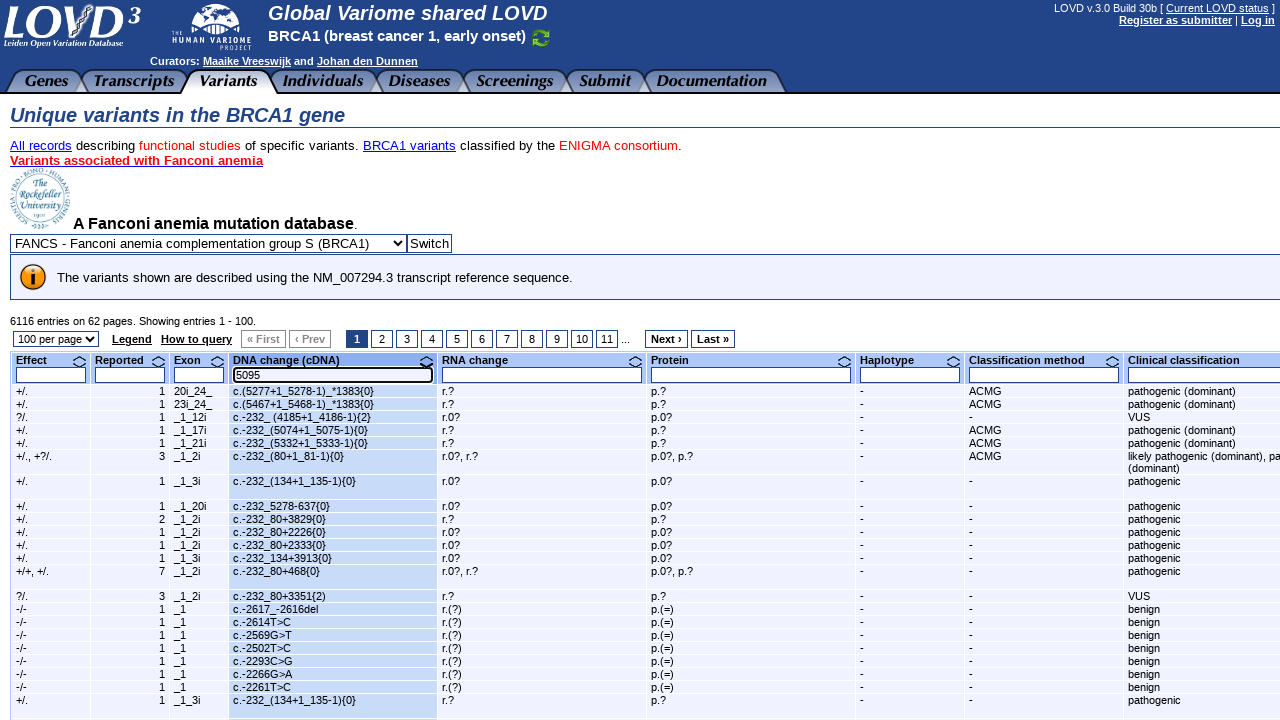

BRCA1 variant results table loaded successfully
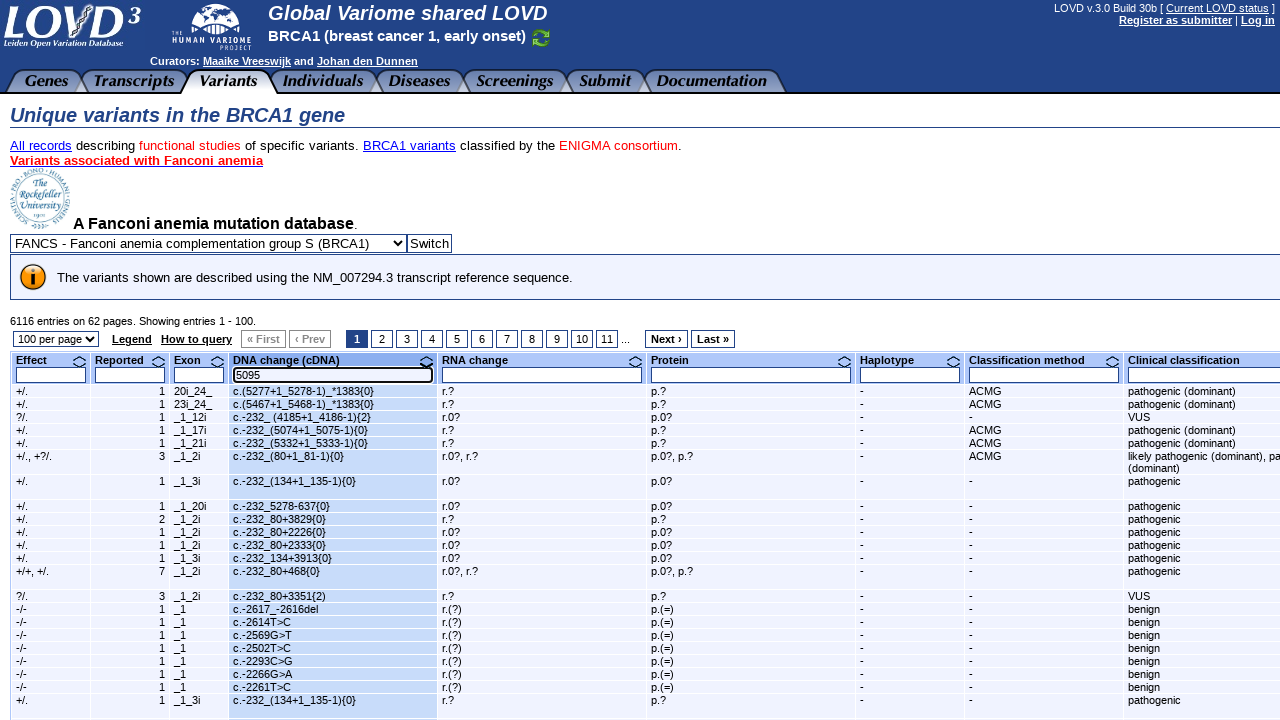

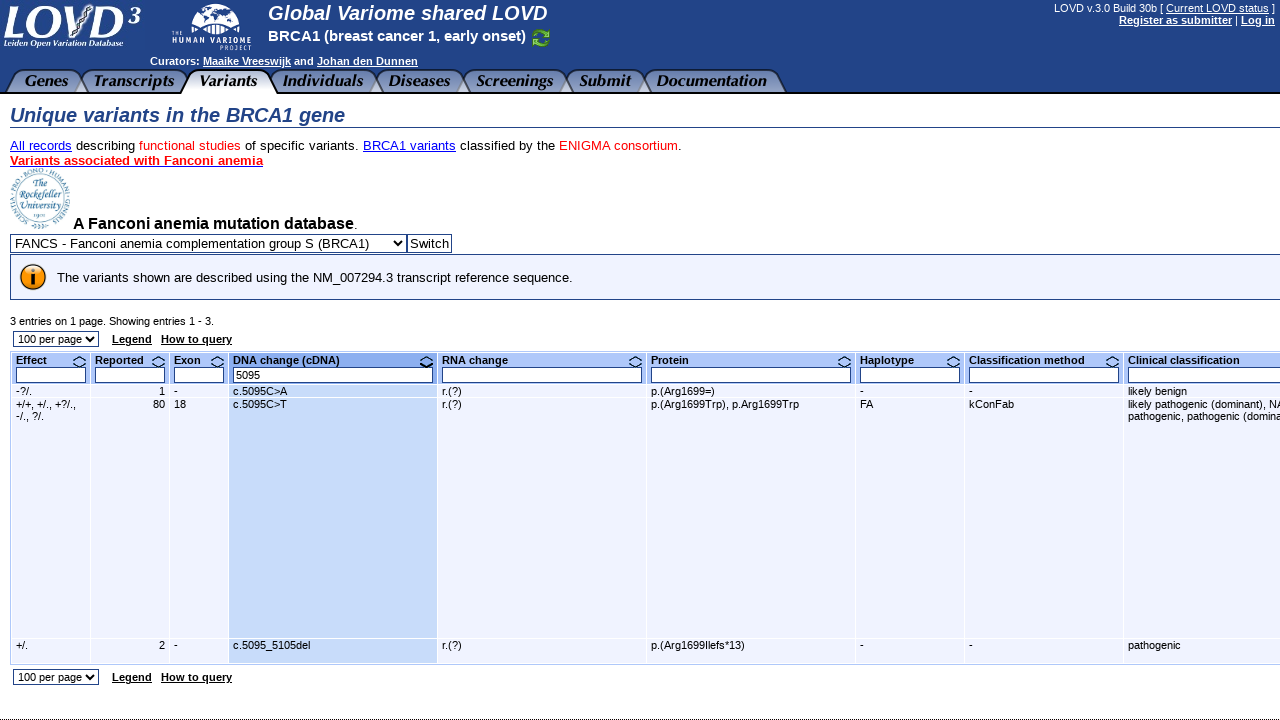